Reads and verifies the timer element value is displayed on the page

Starting URL: https://userinyerface.com/game.html

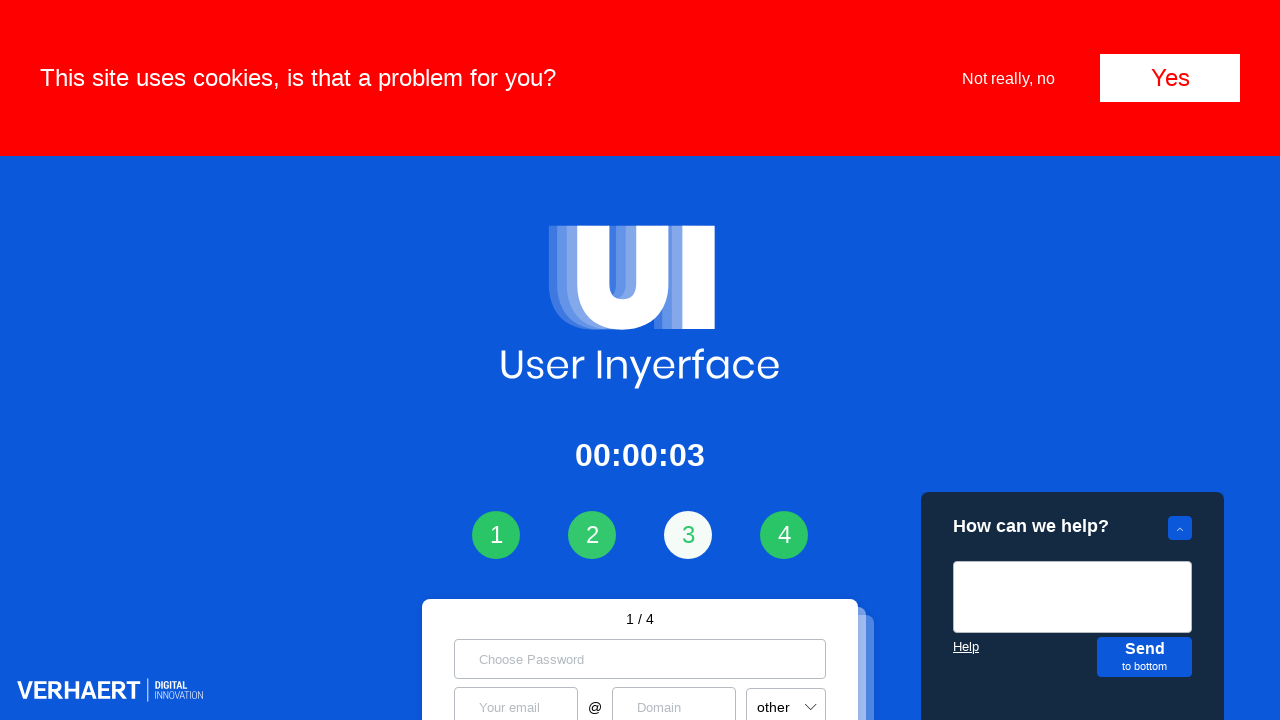

Waited for timer element to load
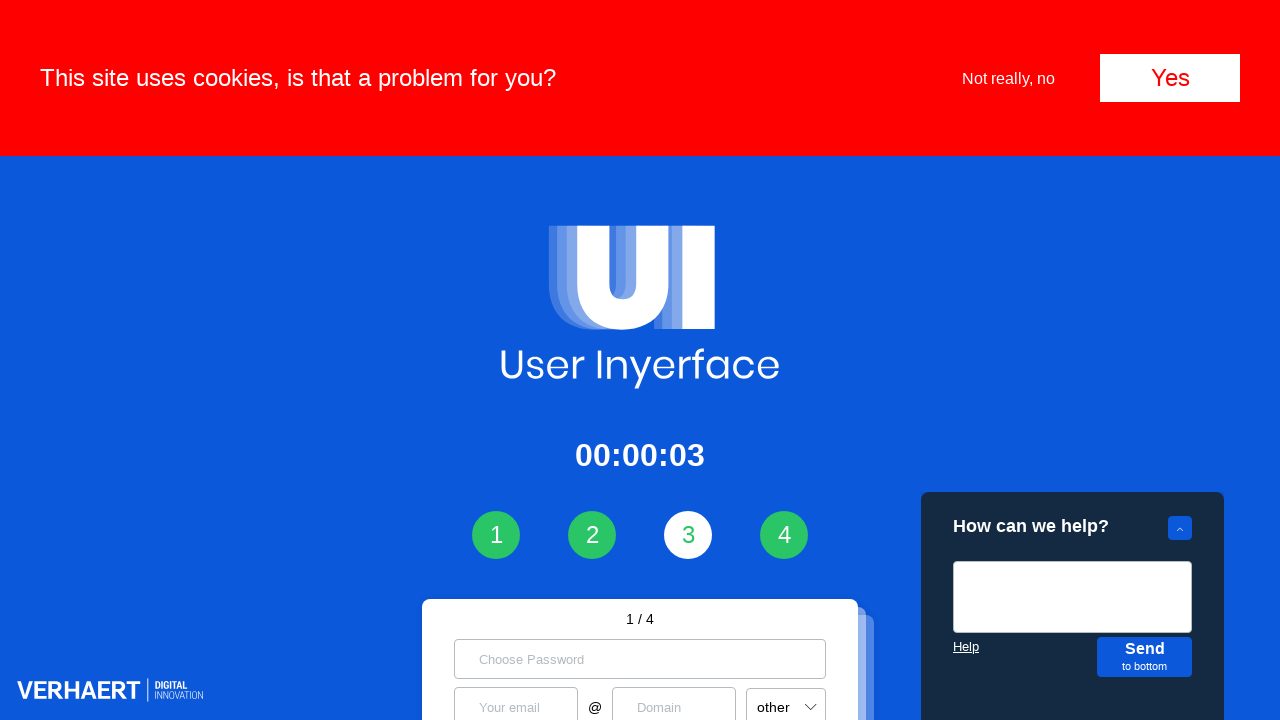

Retrieved timer element text content: 00:00:03
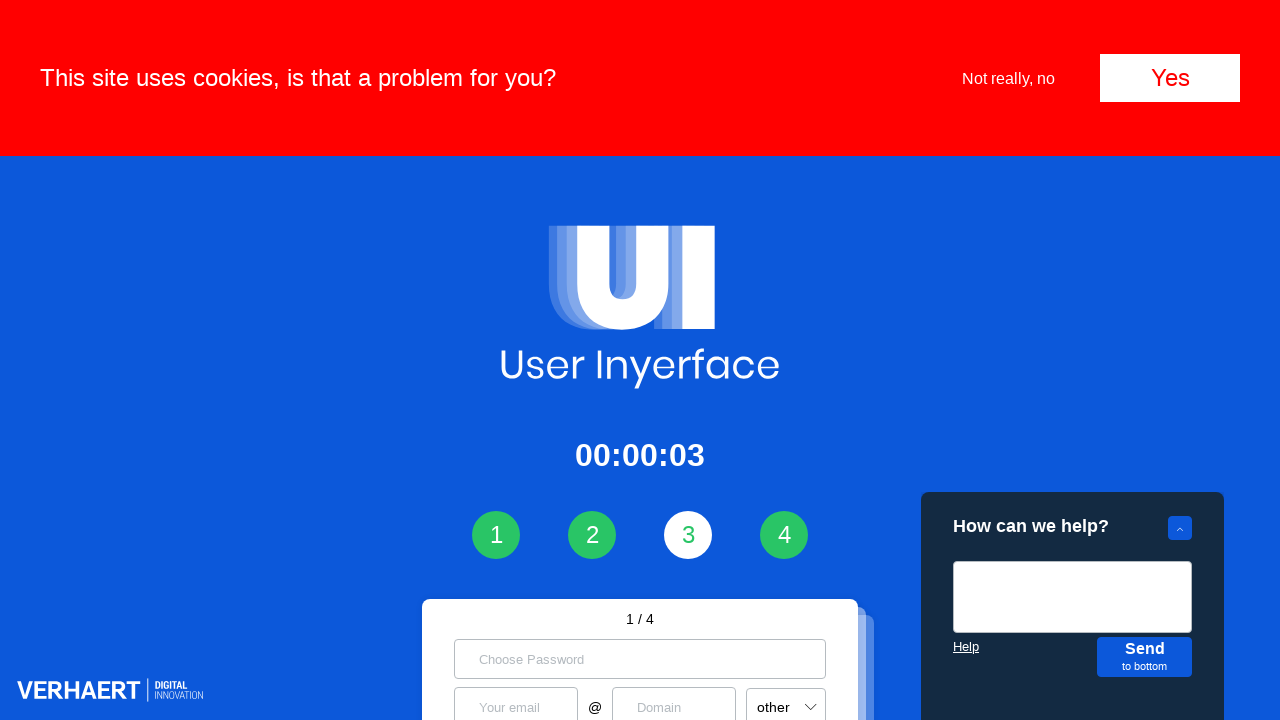

Printed timer value to console: 00:00:03
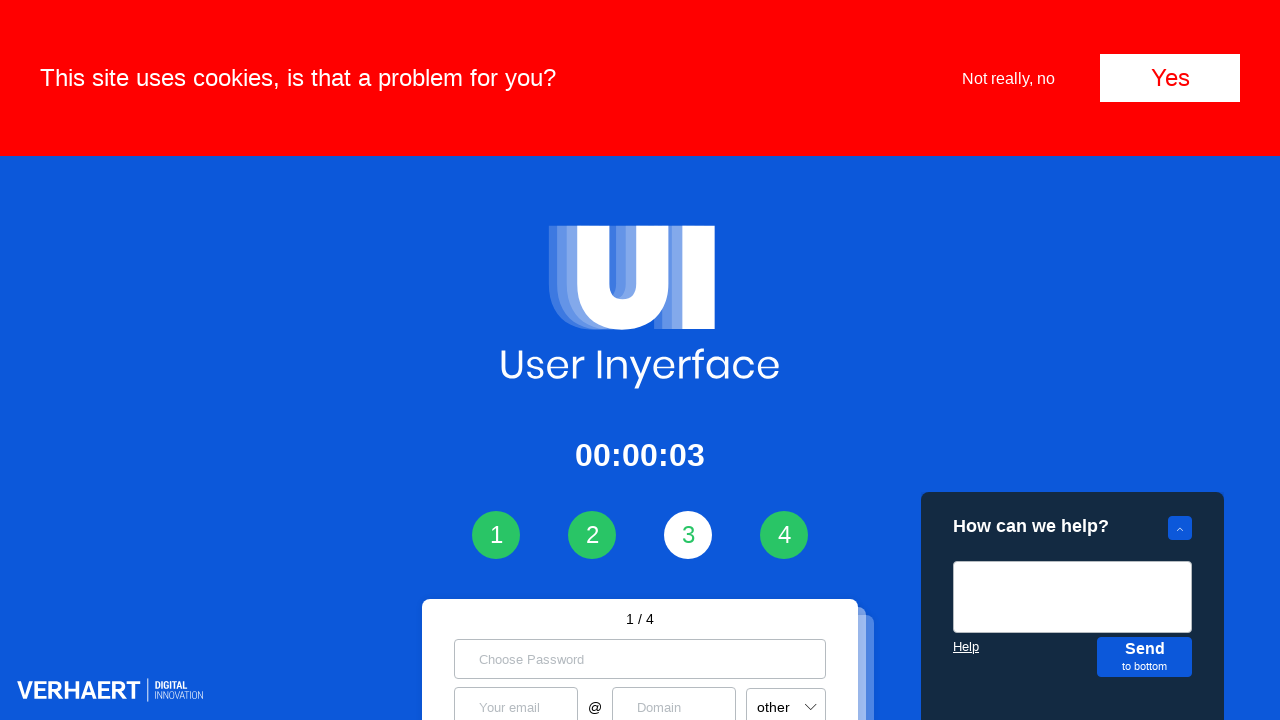

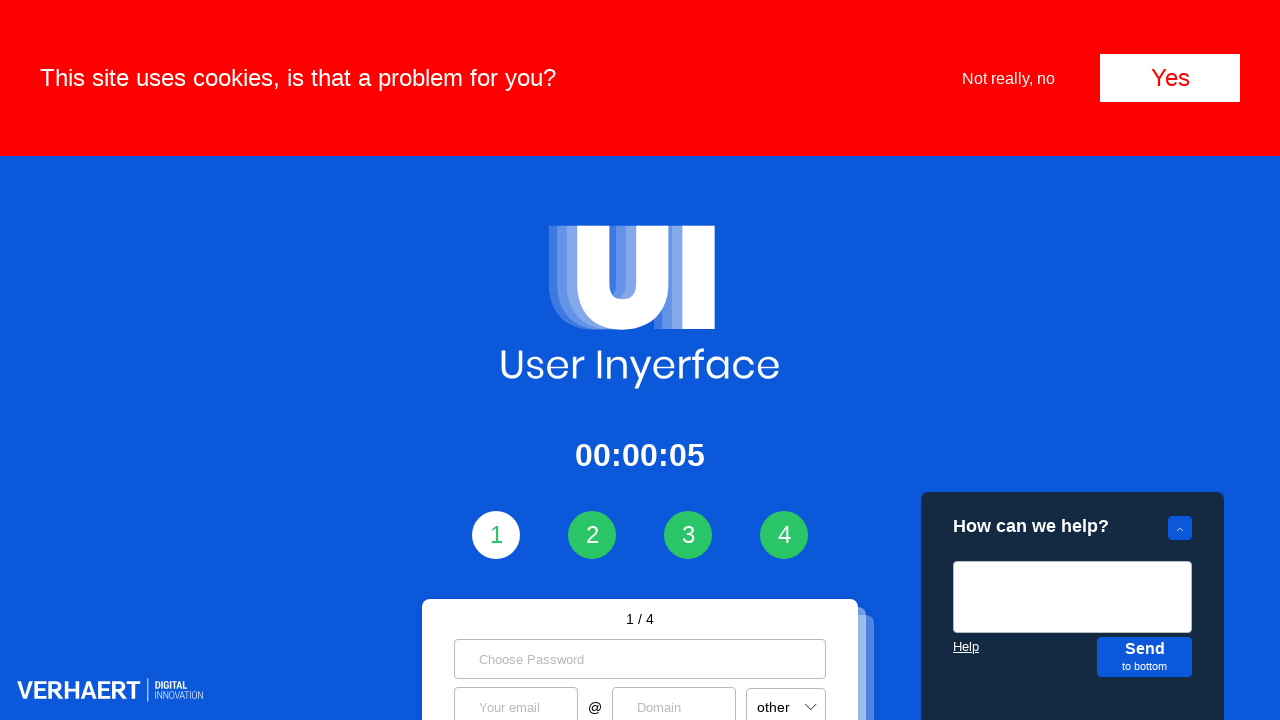